Tests page scrolling functionality by scrolling to the bottom of the page using Ctrl+End keyboard shortcut, then scrolling back to the top using Ctrl+Home keyboard shortcut.

Starting URL: https://reqres.in/

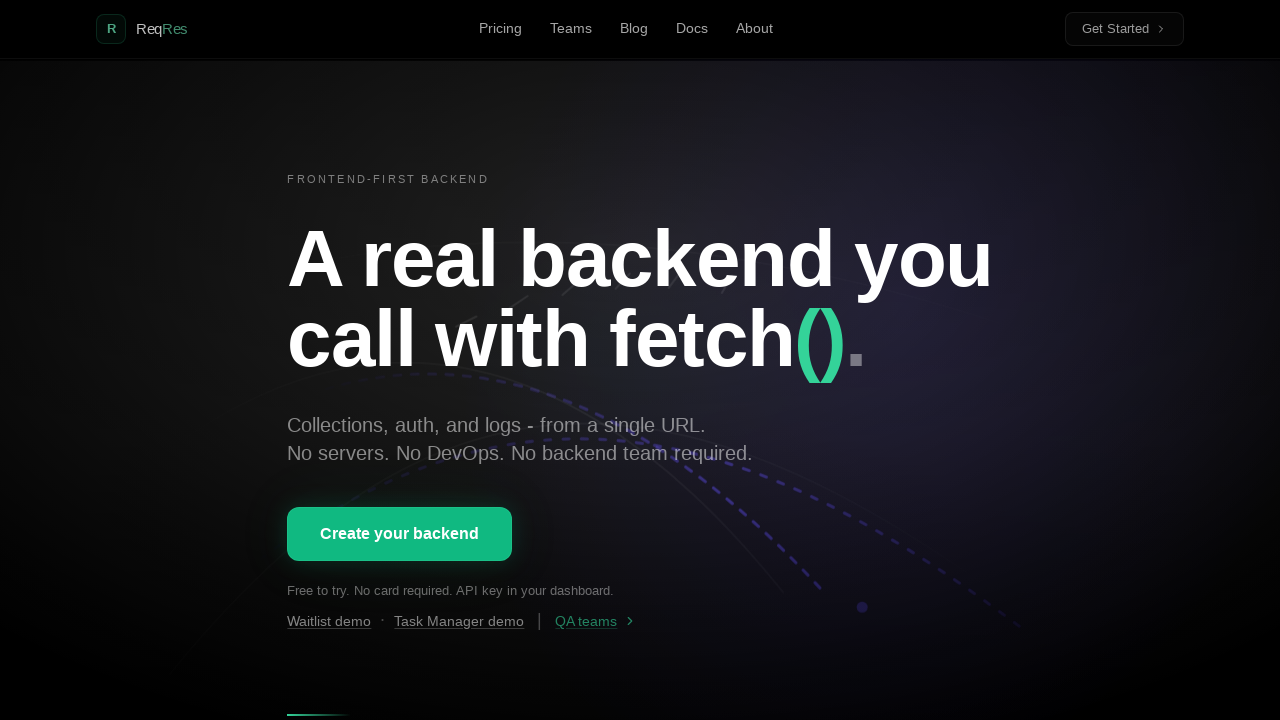

Pressed Ctrl+End to scroll to bottom of page
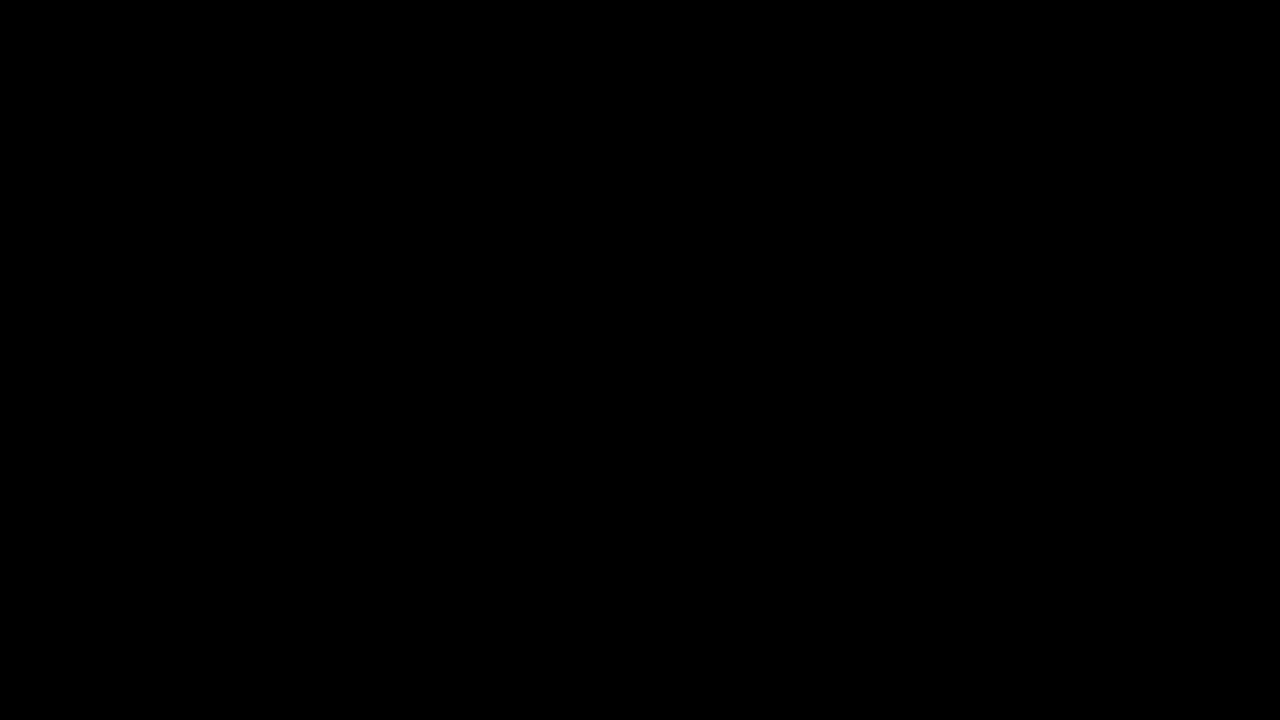

Waited 500ms for scroll to bottom to complete
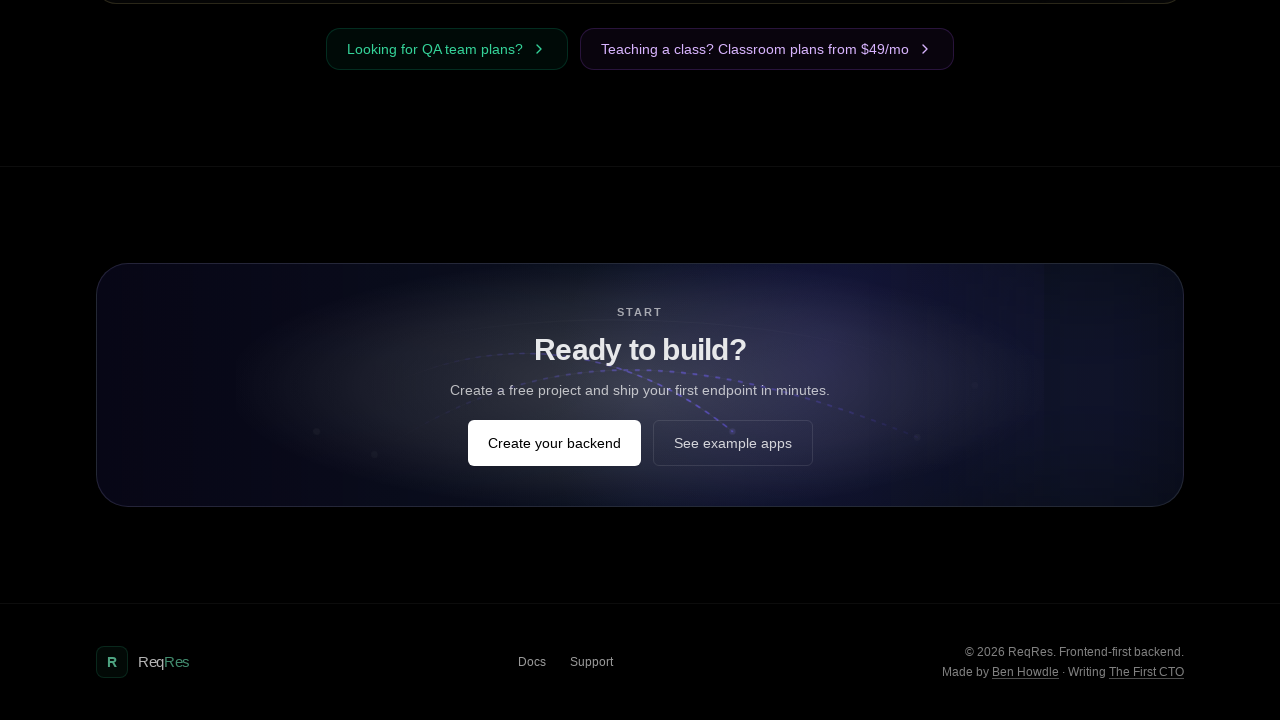

Pressed Ctrl+Home to scroll back to top of page
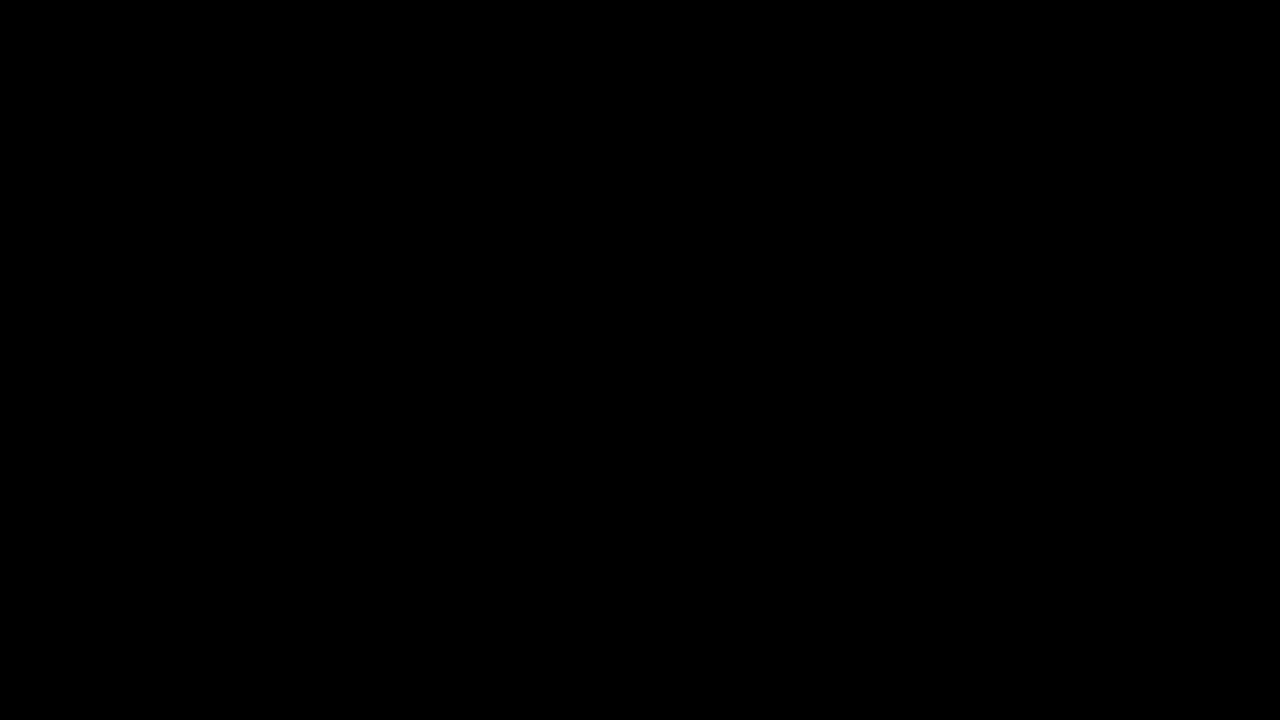

Waited 500ms for scroll to top to complete
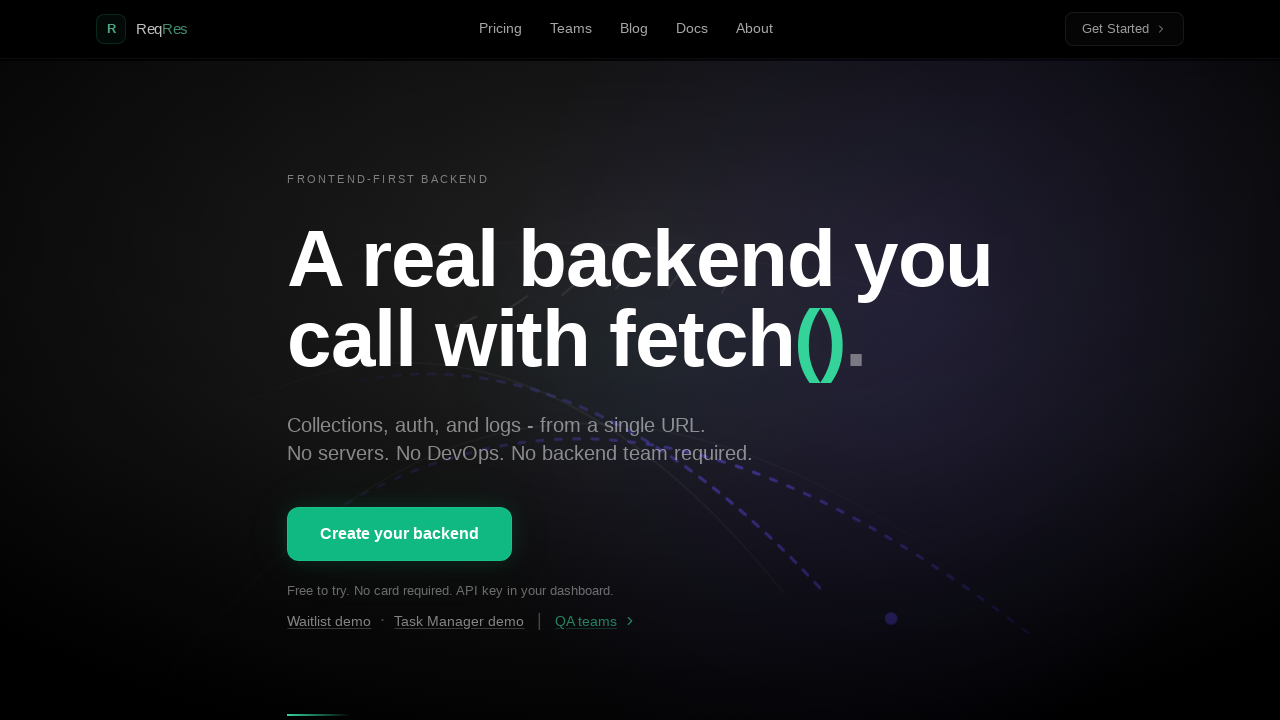

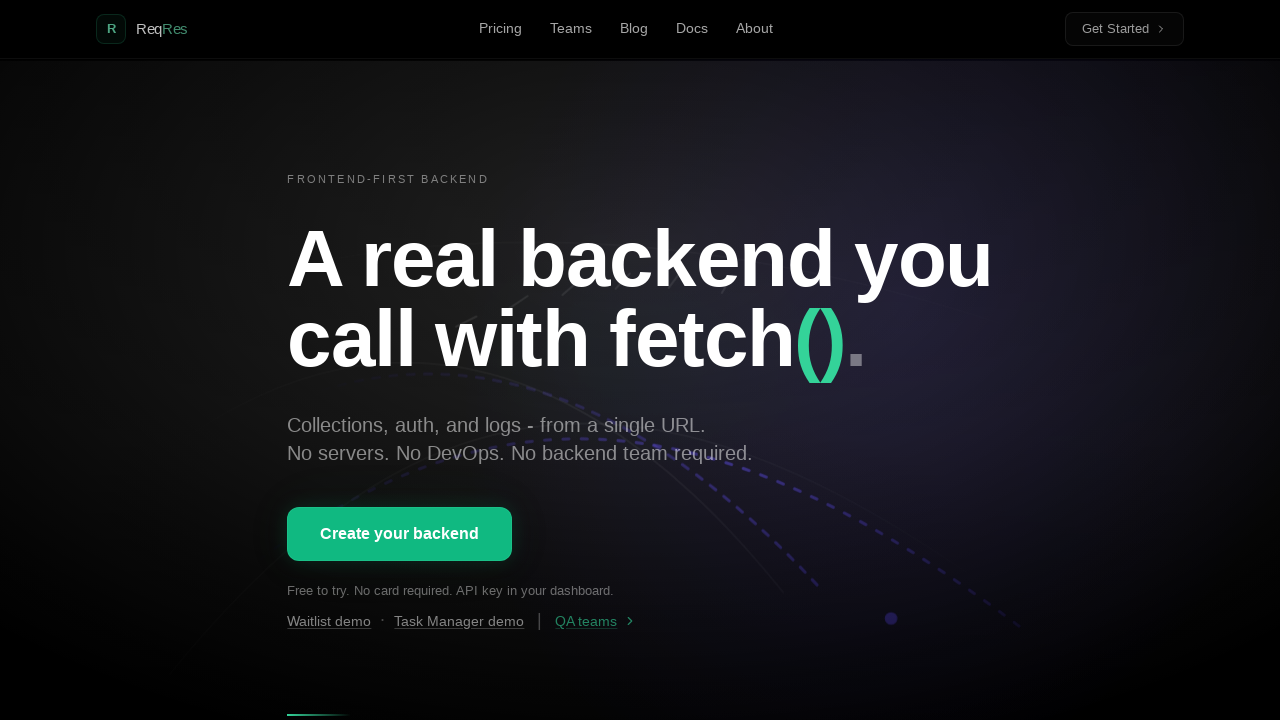